Solves a math captcha by extracting a value from an element attribute, calculating the result, and submitting the form with checkboxes

Starting URL: http://suninjuly.github.io/get_attribute.html

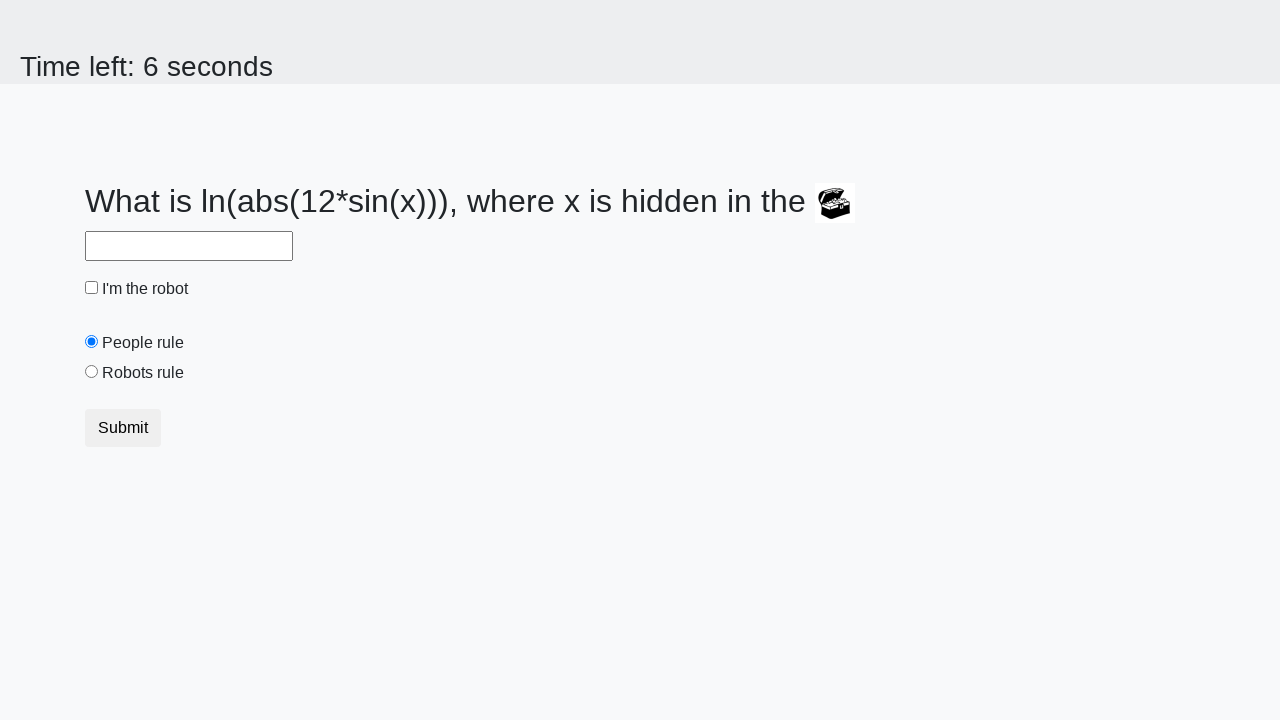

Located treasure element
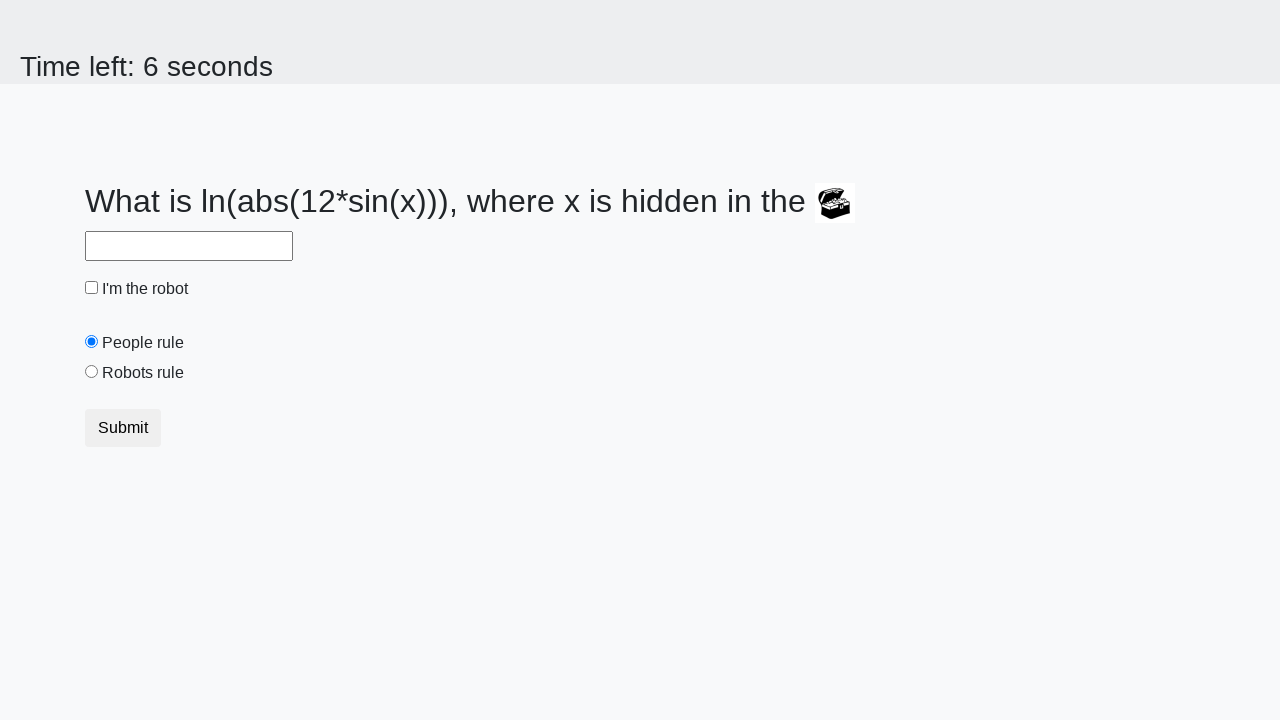

Extracted valuex attribute from treasure element
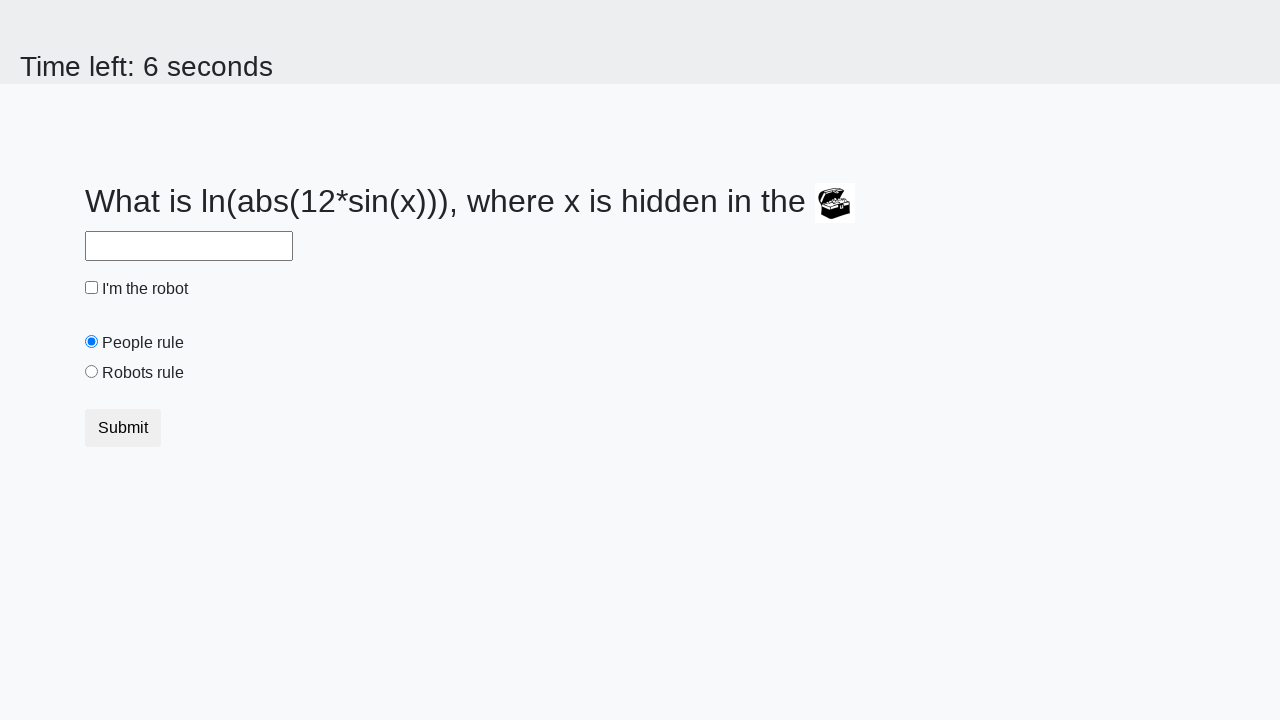

Calculated math captcha result using logarithm and sine functions
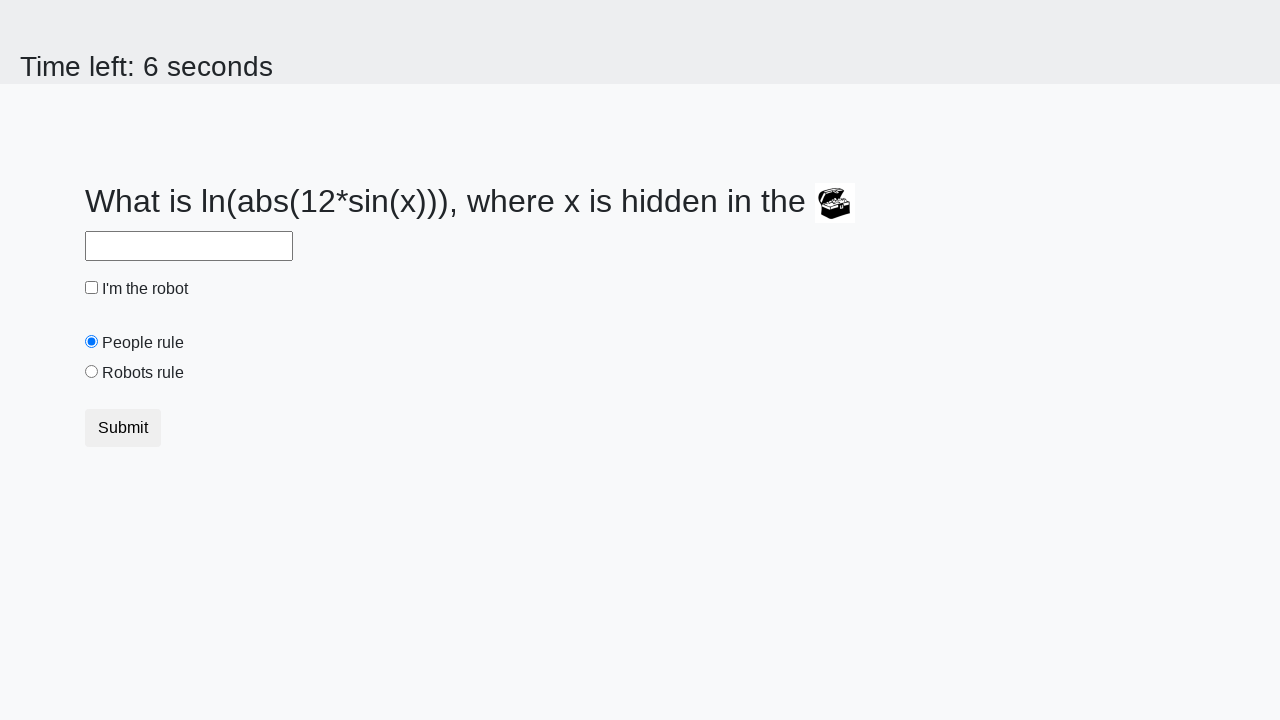

Filled answer field with calculated captcha result on #answer
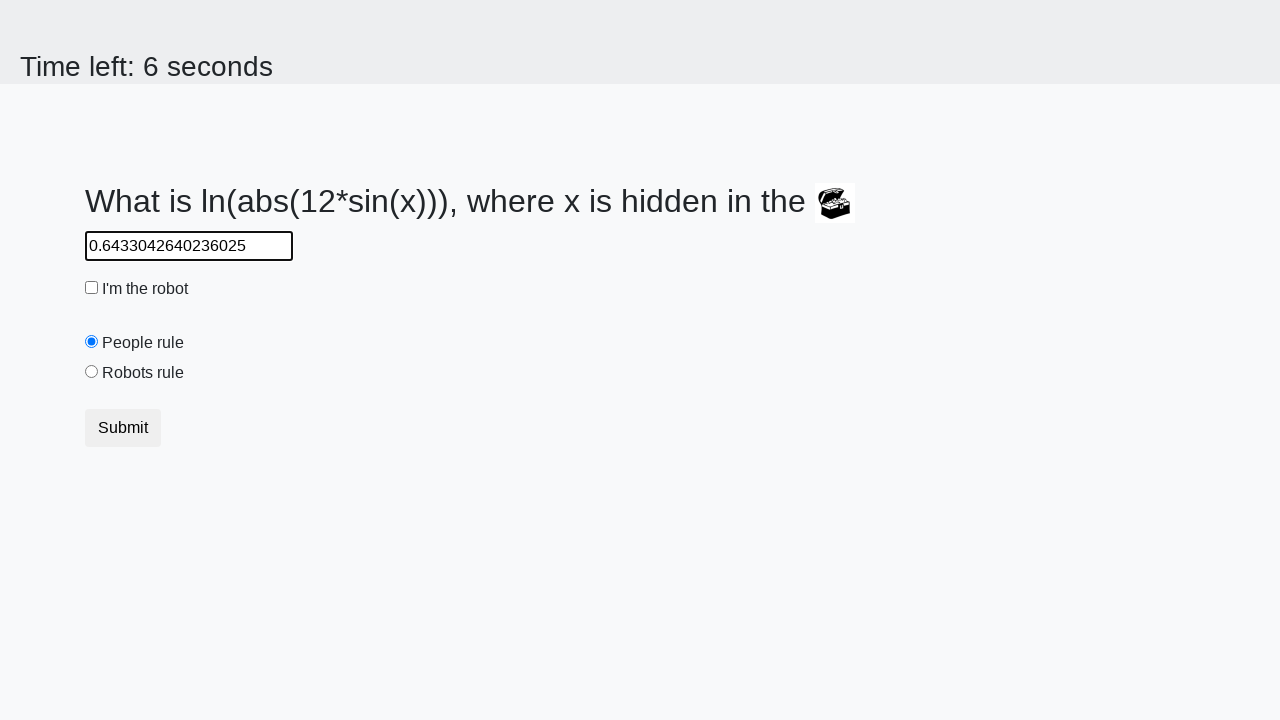

Checked robot checkbox at (92, 288) on #robotCheckbox
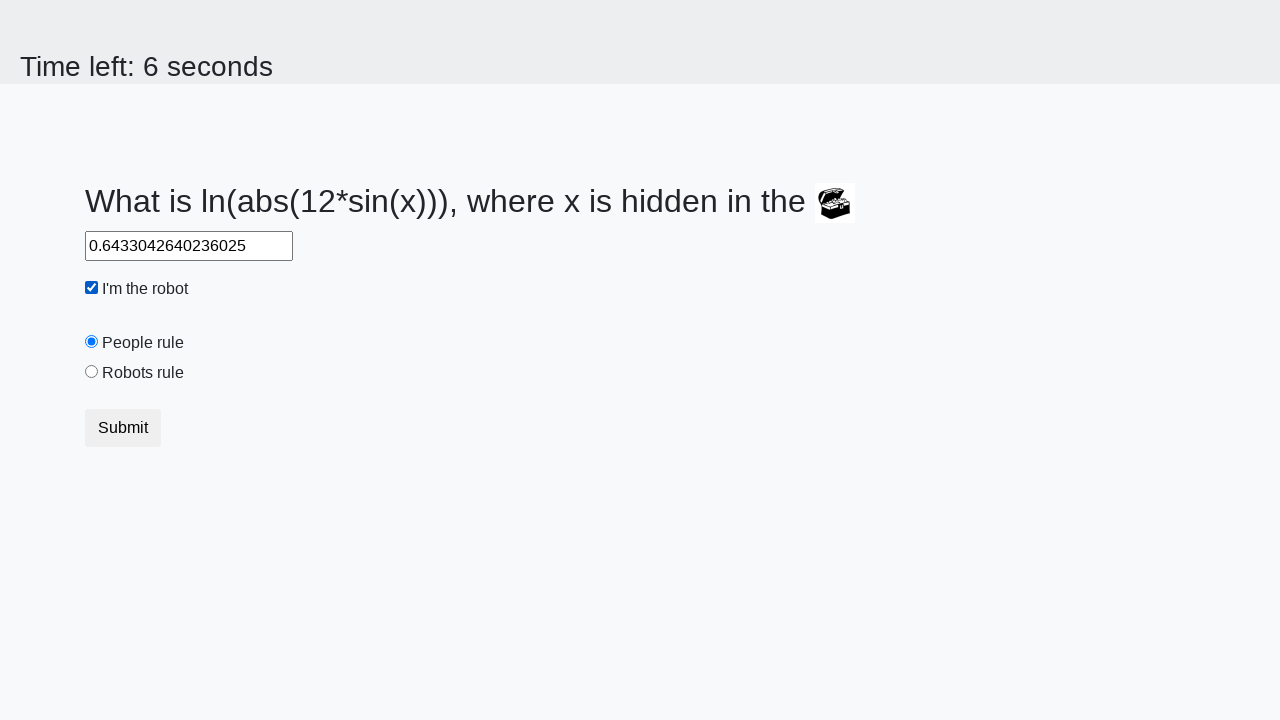

Selected robots rule radio button at (92, 372) on #robotsRule
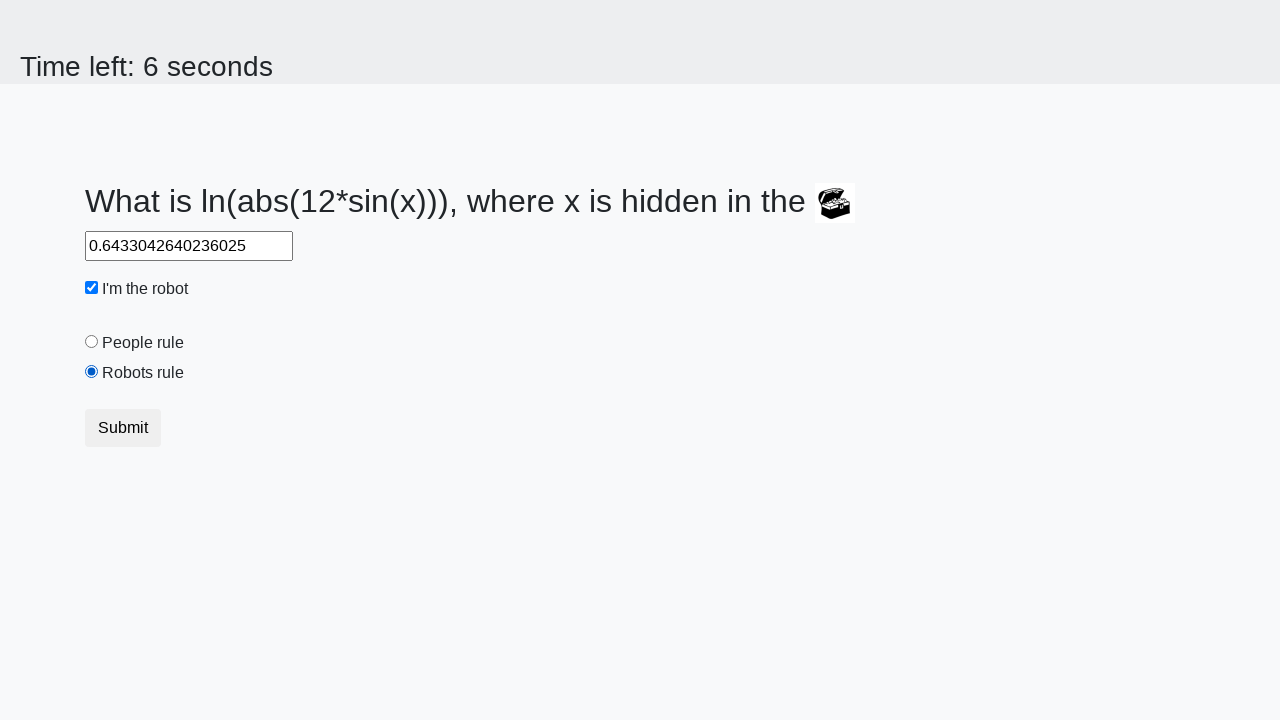

Clicked submit button to submit form at (123, 428) on button.btn.btn-default
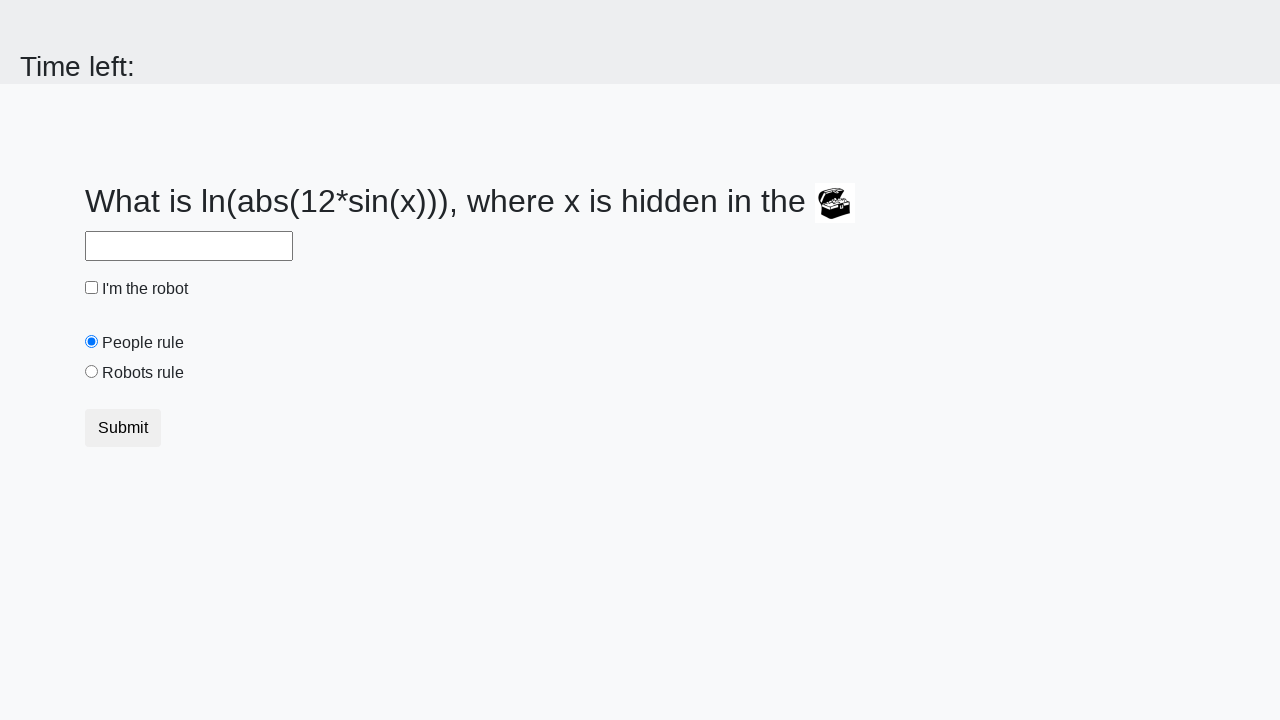

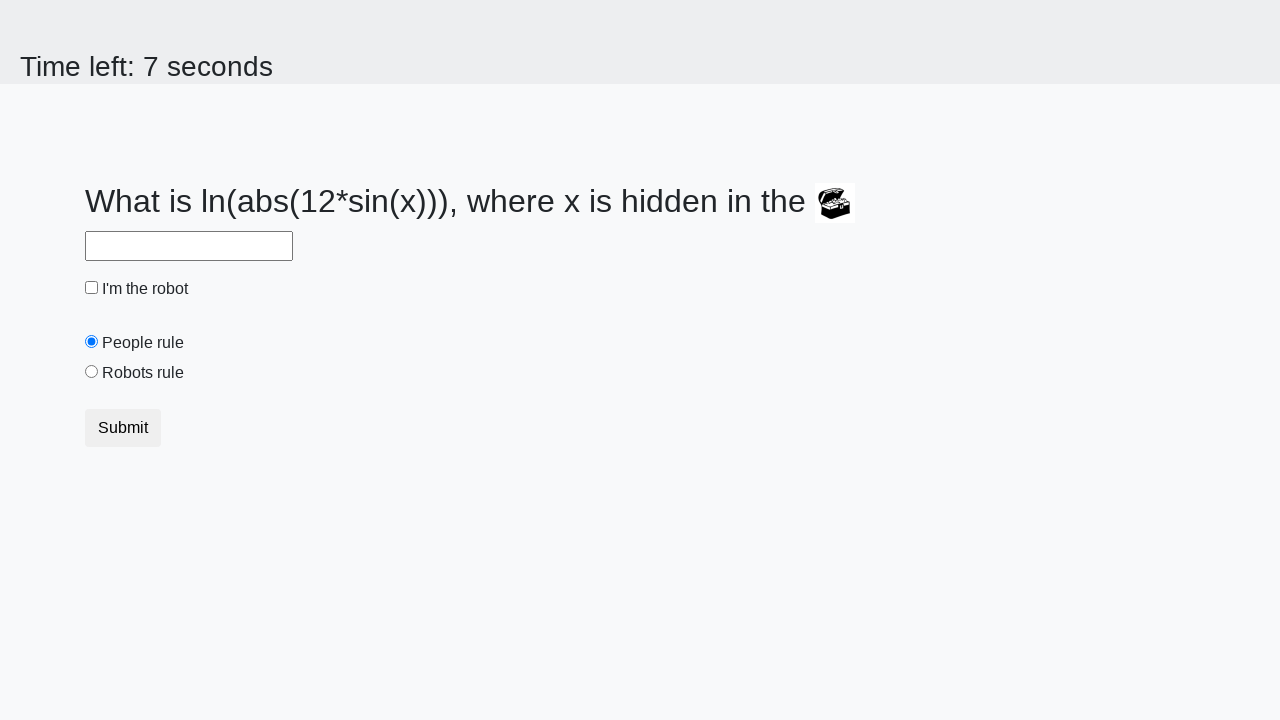